Tests the language switching functionality on HoYoLAB website by clicking a skip button, hovering over the header avatar area to reveal a menu, clicking the language option, and selecting Simplified Chinese.

Starting URL: https://www.hoyolab.com/creatorCollection/526679?utm_source=hoyolab&utm_medium=tools&lang=zh-cn&bbs_theme=light&bbs_theme_device=1

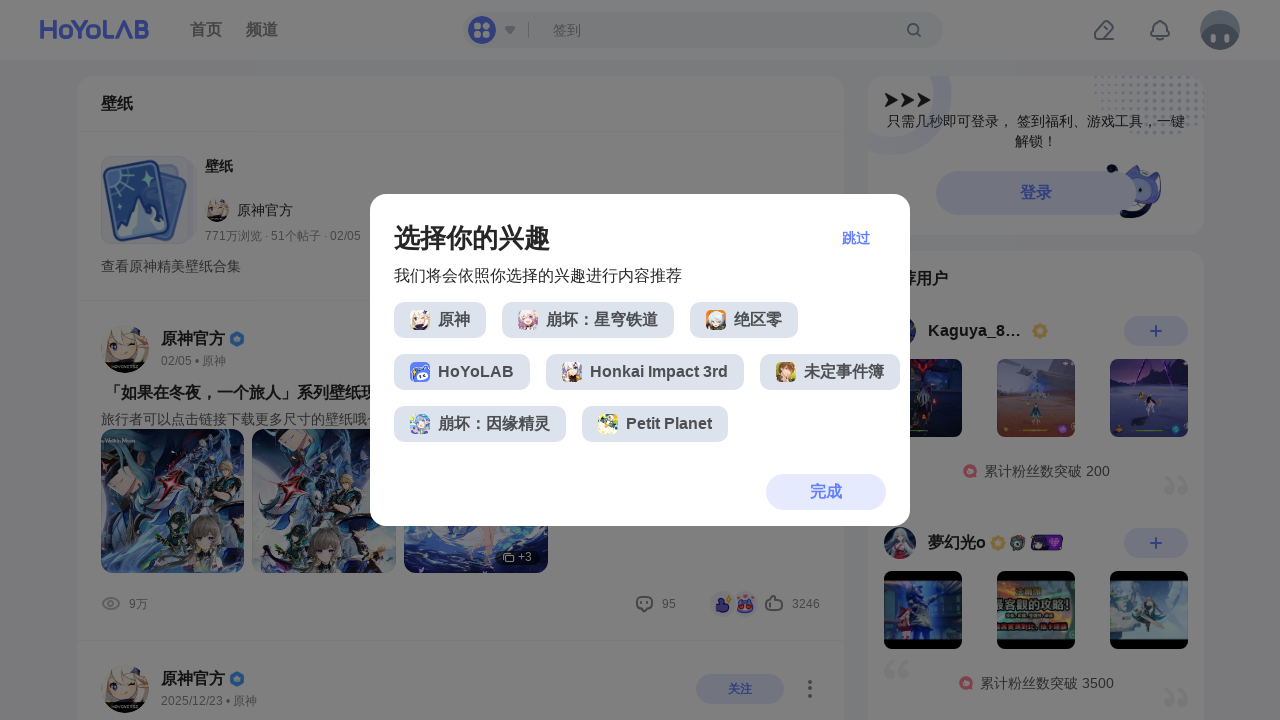

Skip button selector found
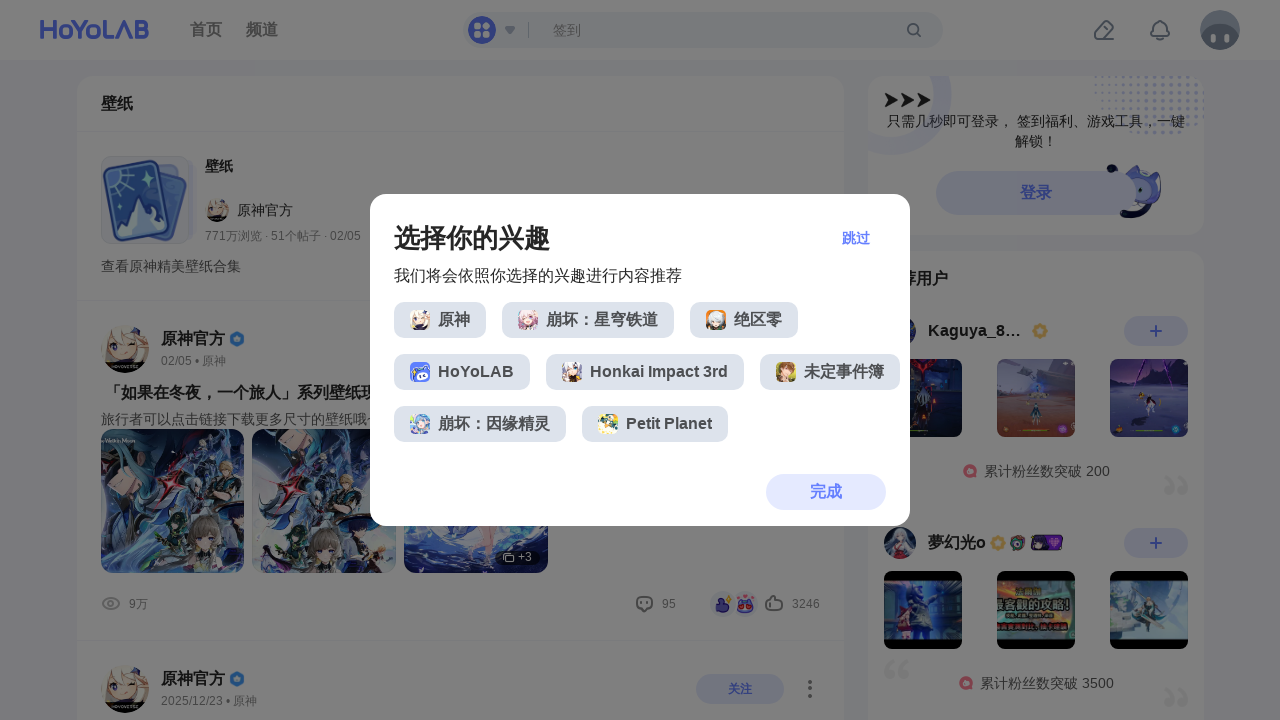

Clicked skip button
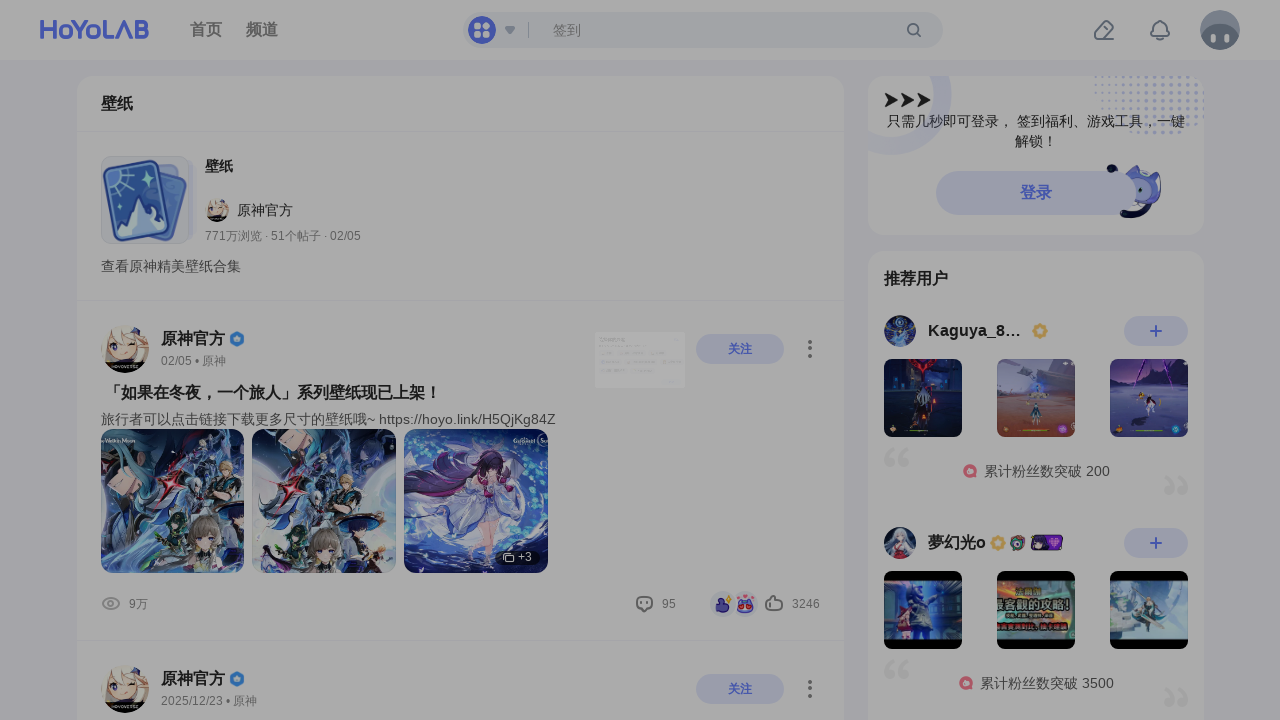

Header avatar element found
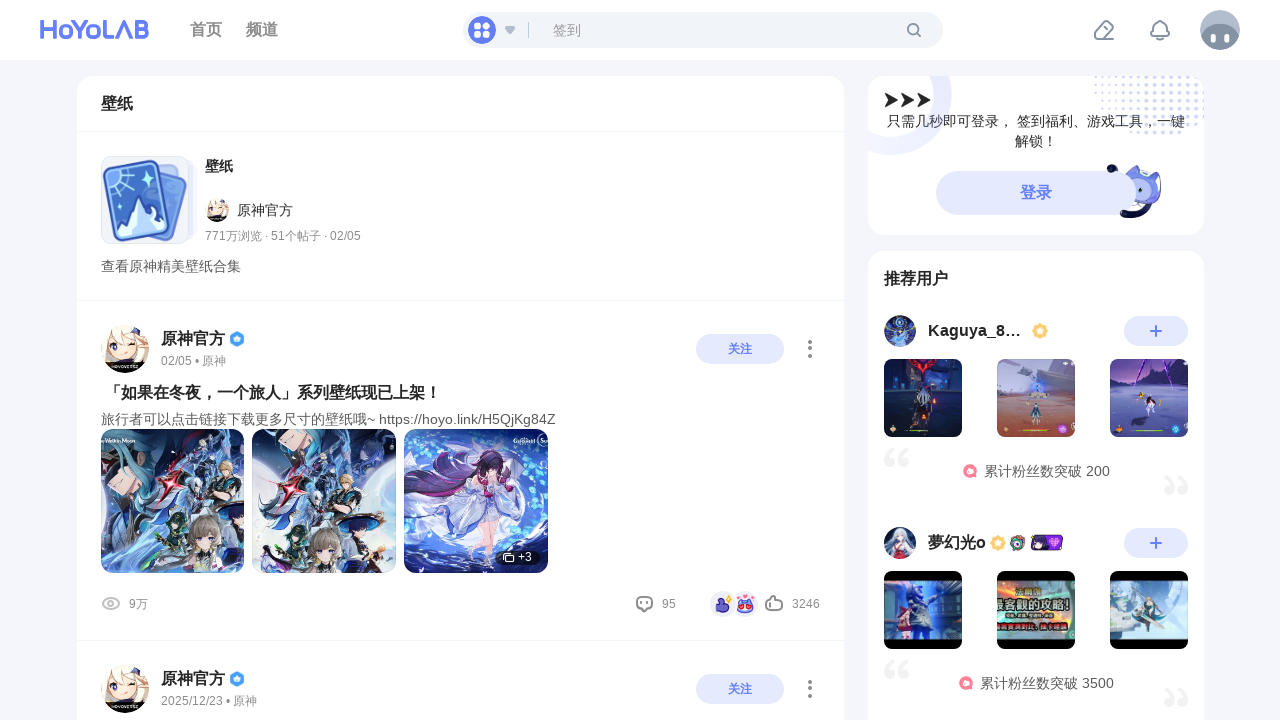

Hovered over header avatar area to reveal menu
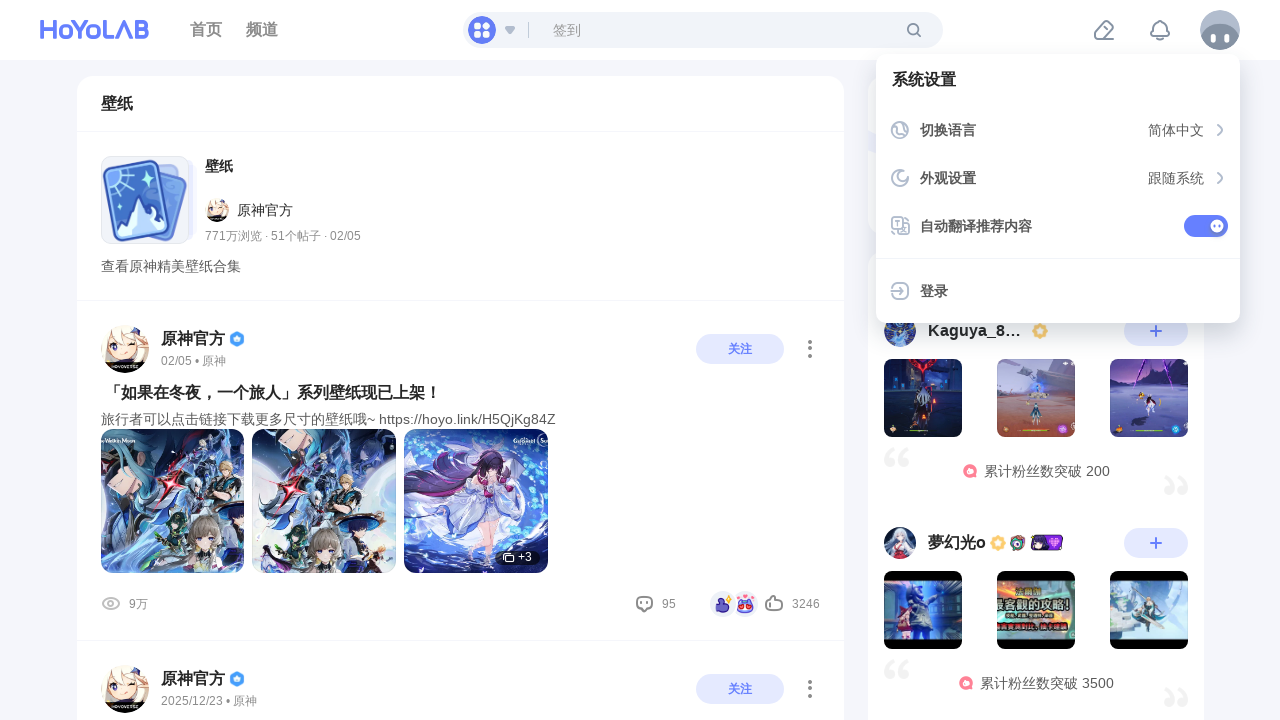

Language menu option found
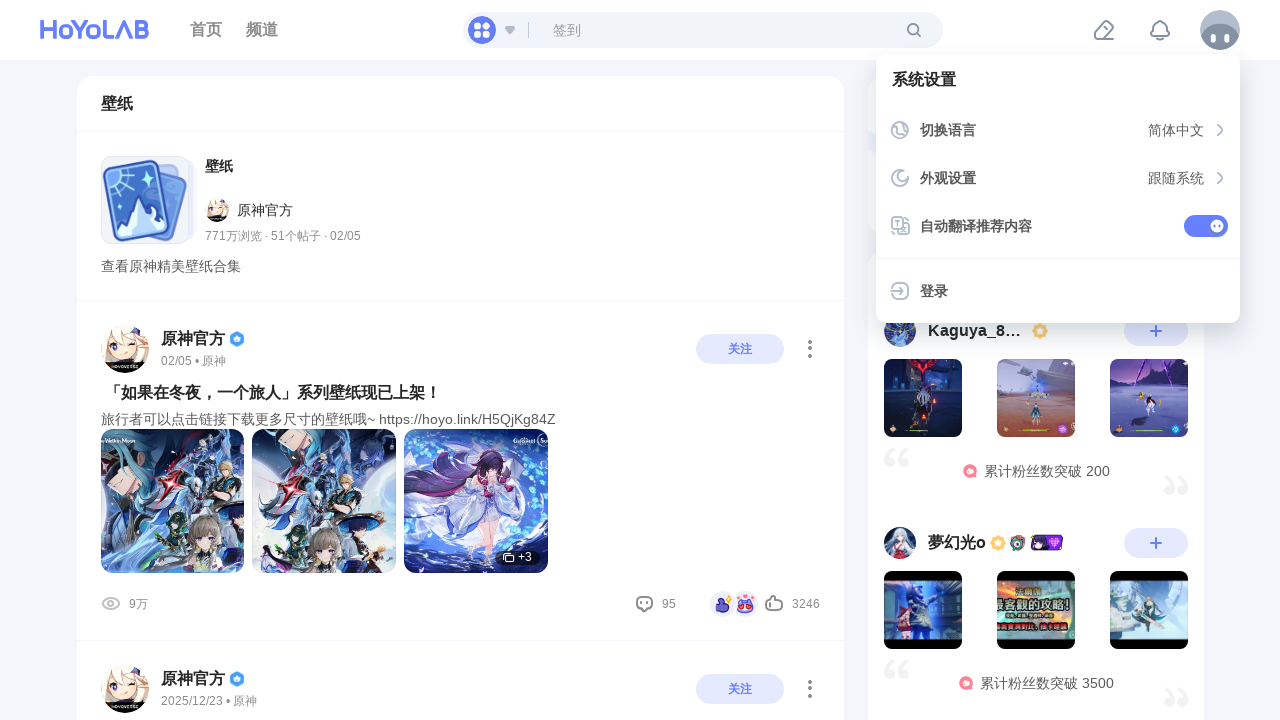

Clicked language menu option
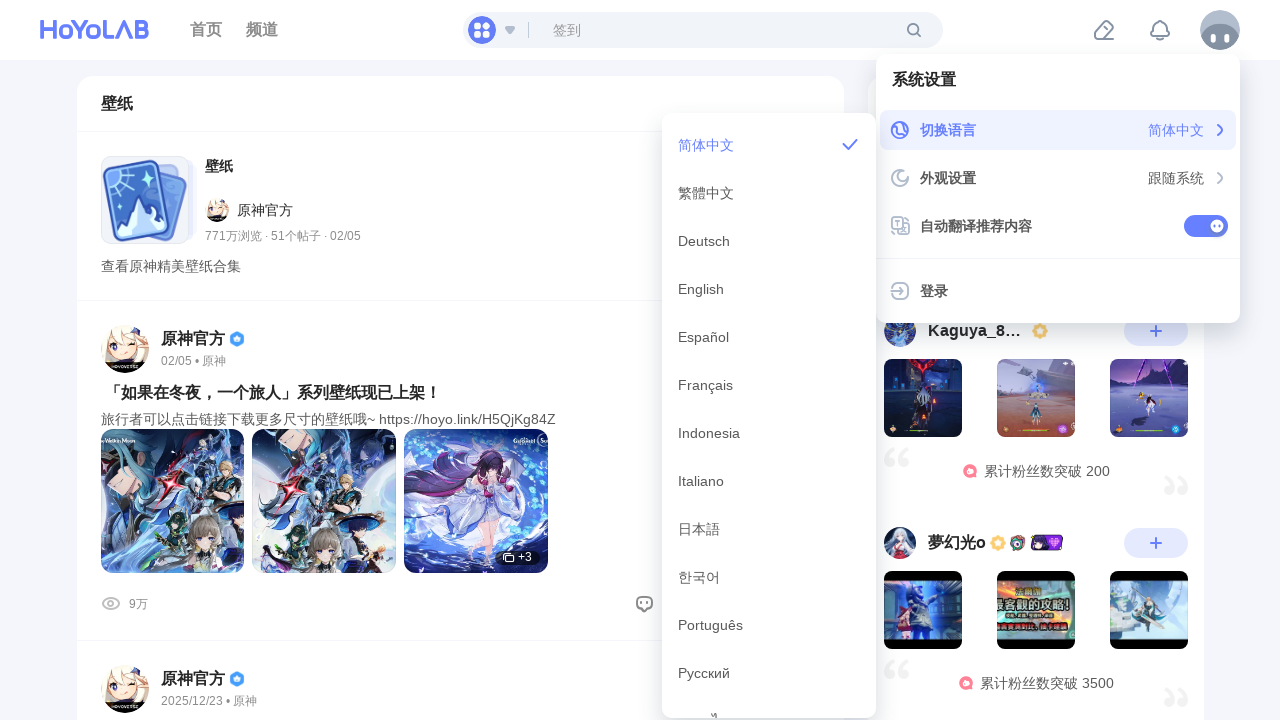

Simplified Chinese language option found
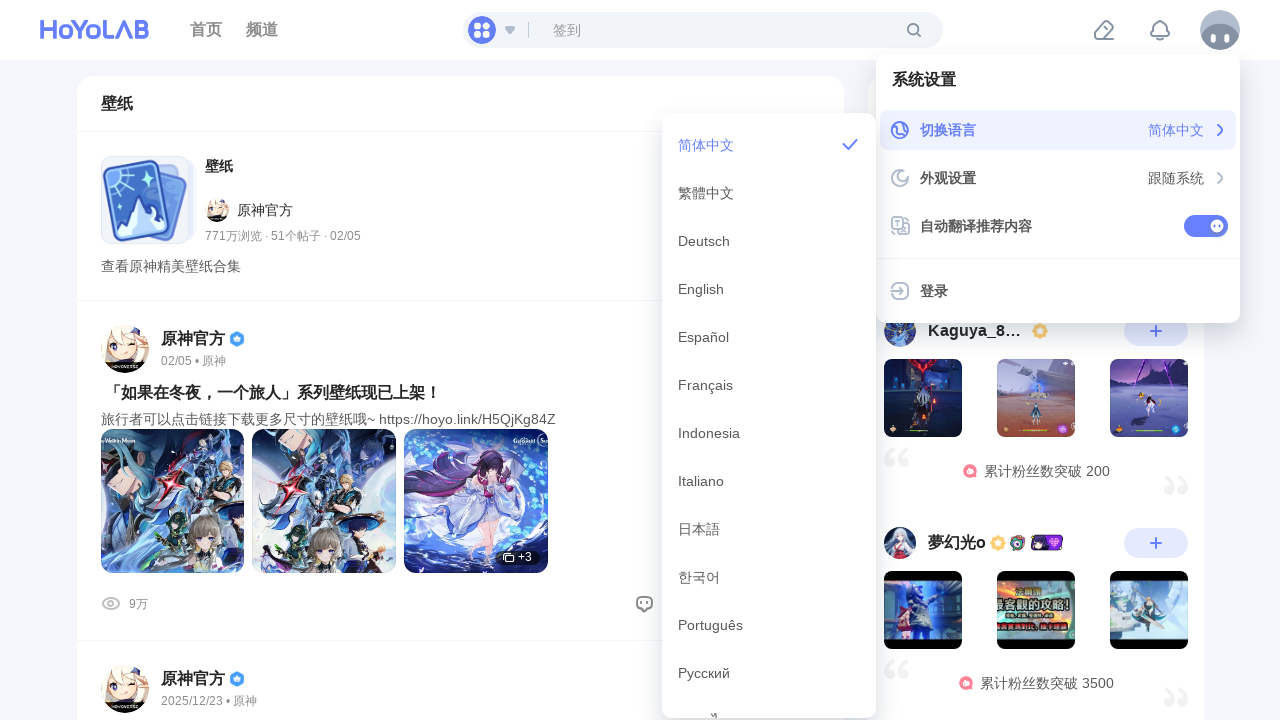

Clicked Simplified Chinese option to switch language
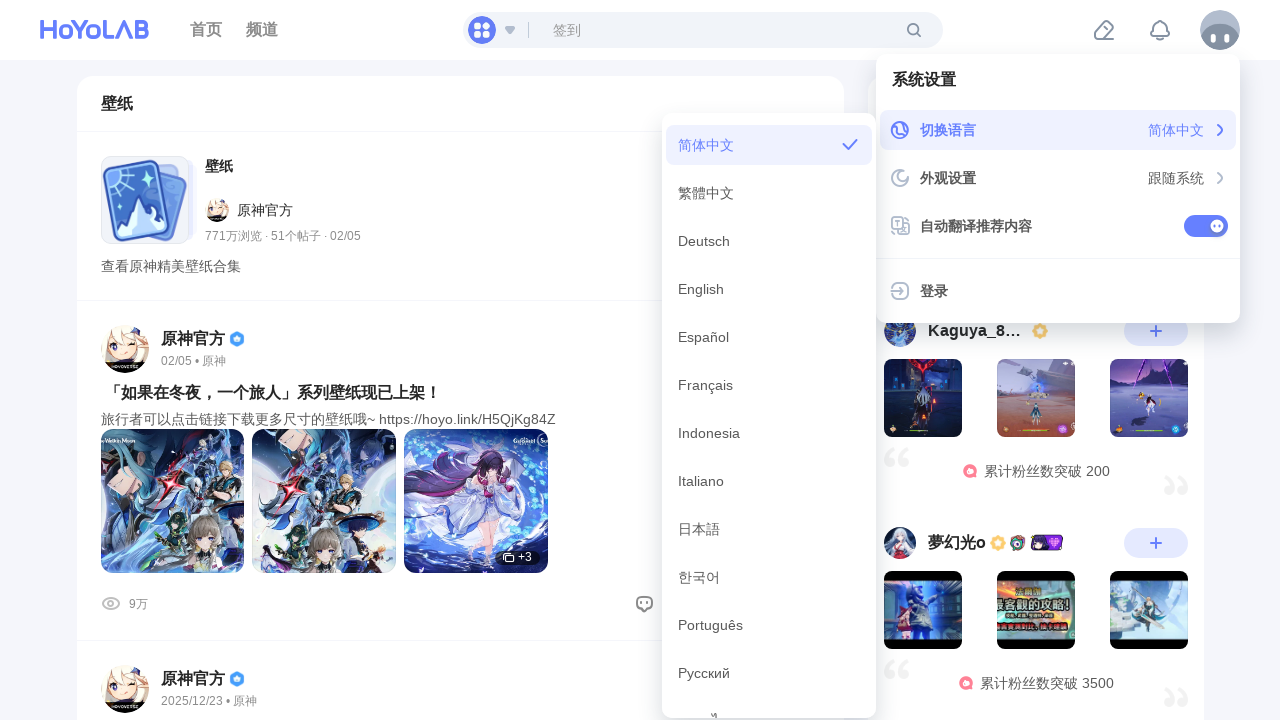

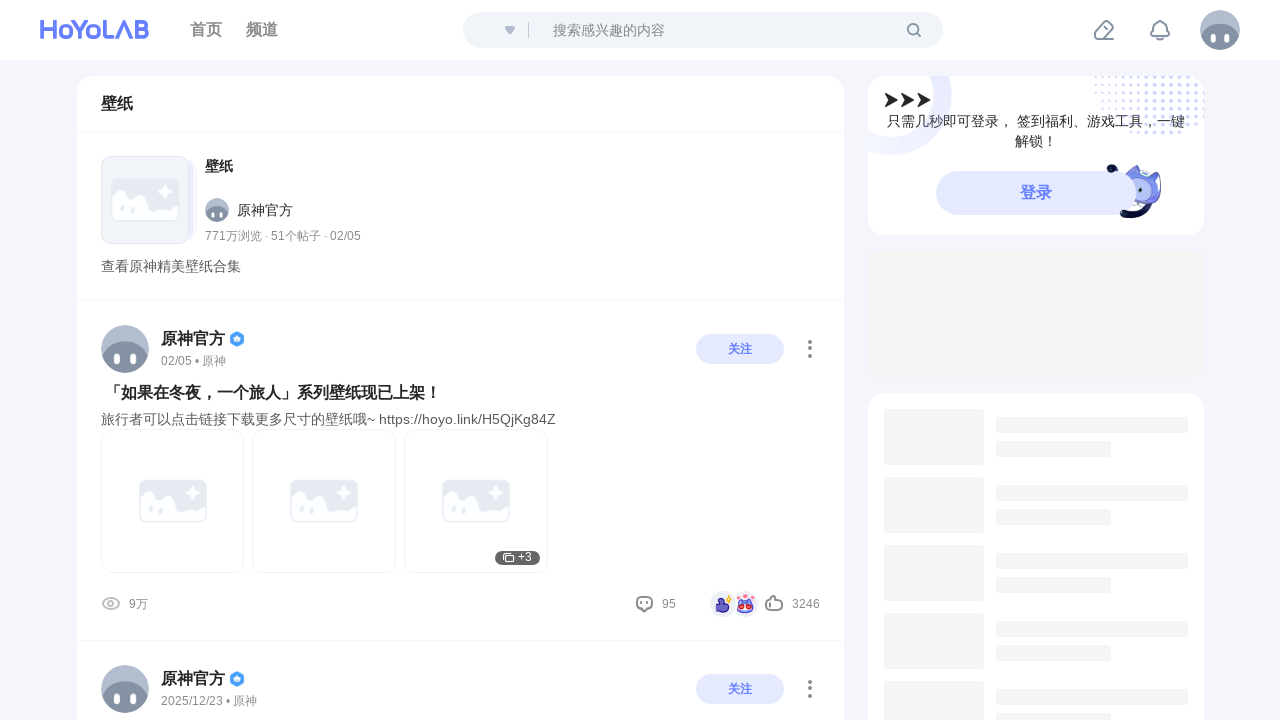